Tests text input functionality by filling a text box and clearing another text box before entering new text.

Starting URL: https://leafground.com/input.xhtml

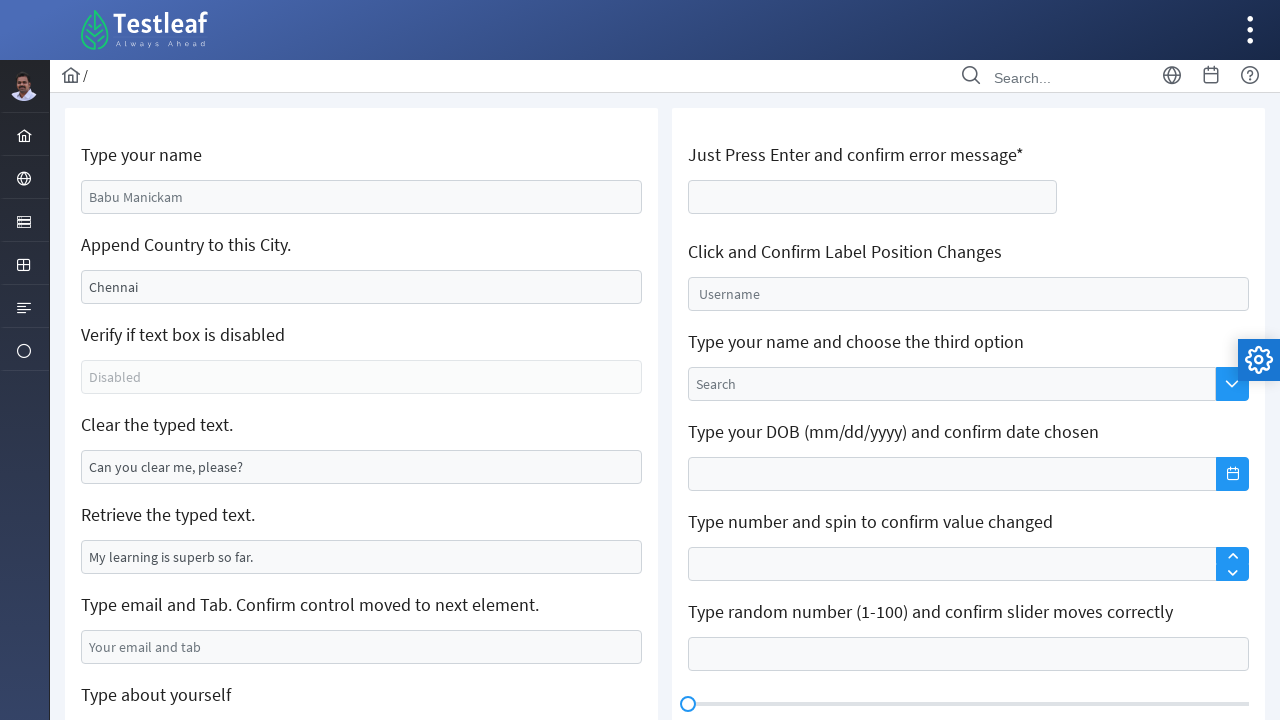

Located text box with value 'Chennai'
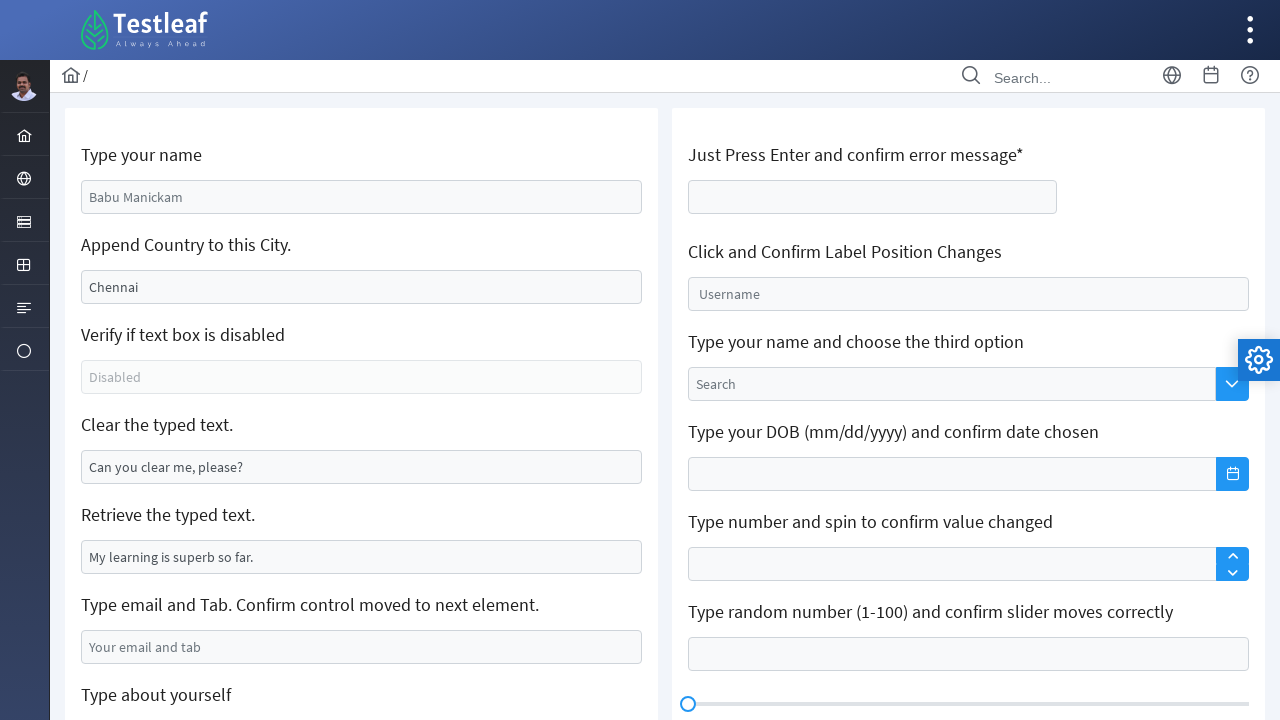

Filled text box with 'India' on xpath=//input[@value='Chennai']
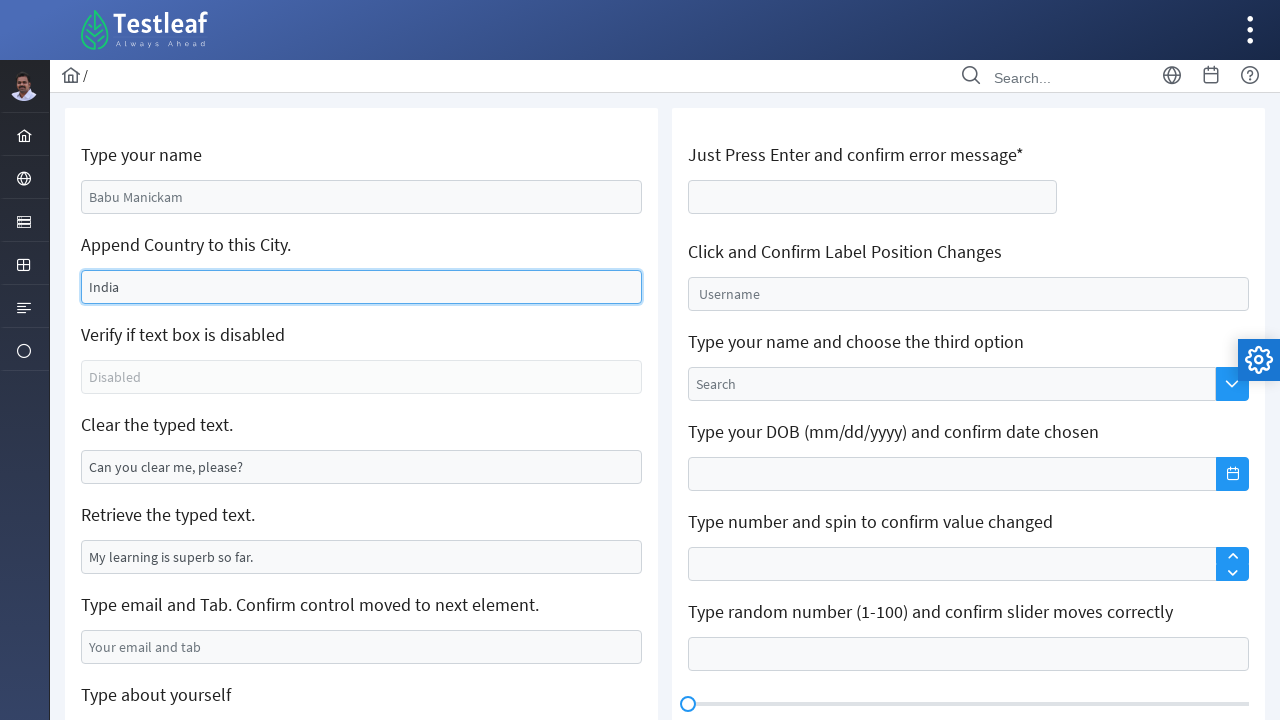

Located text box with 'Can you clear me, please?' text
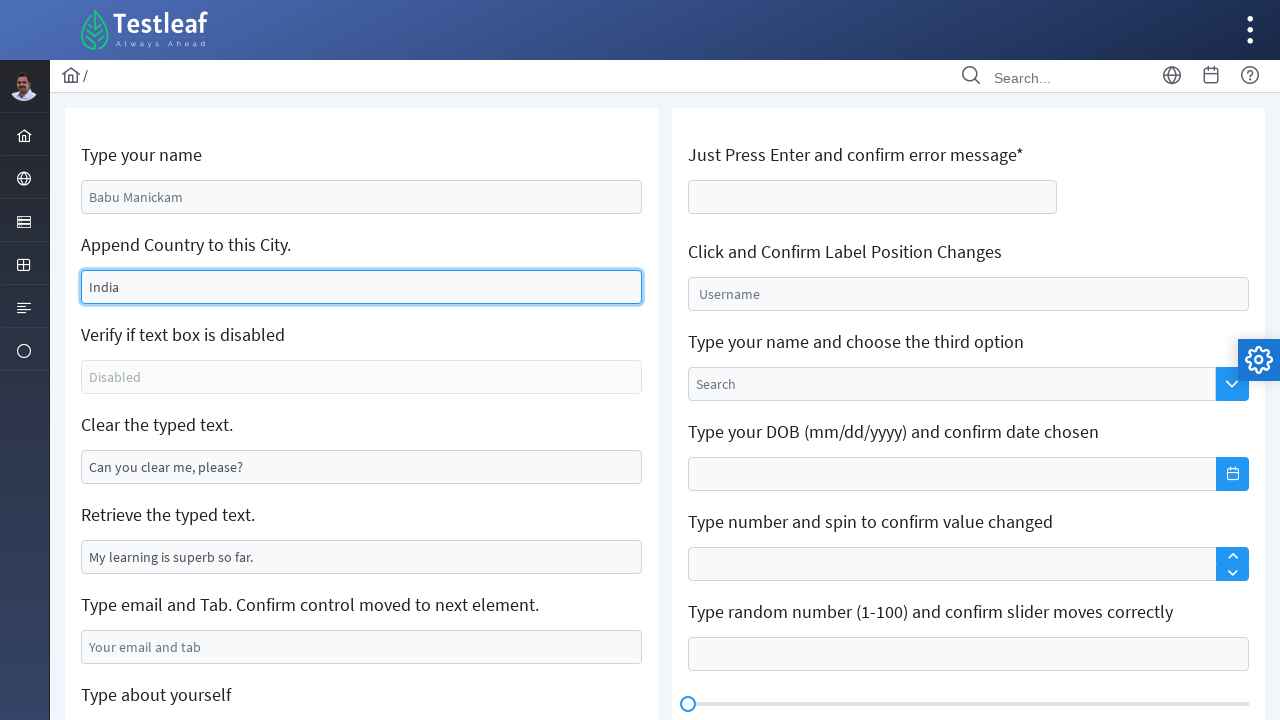

Cleared the text box on xpath=//input[@value='Can you clear me, please?']
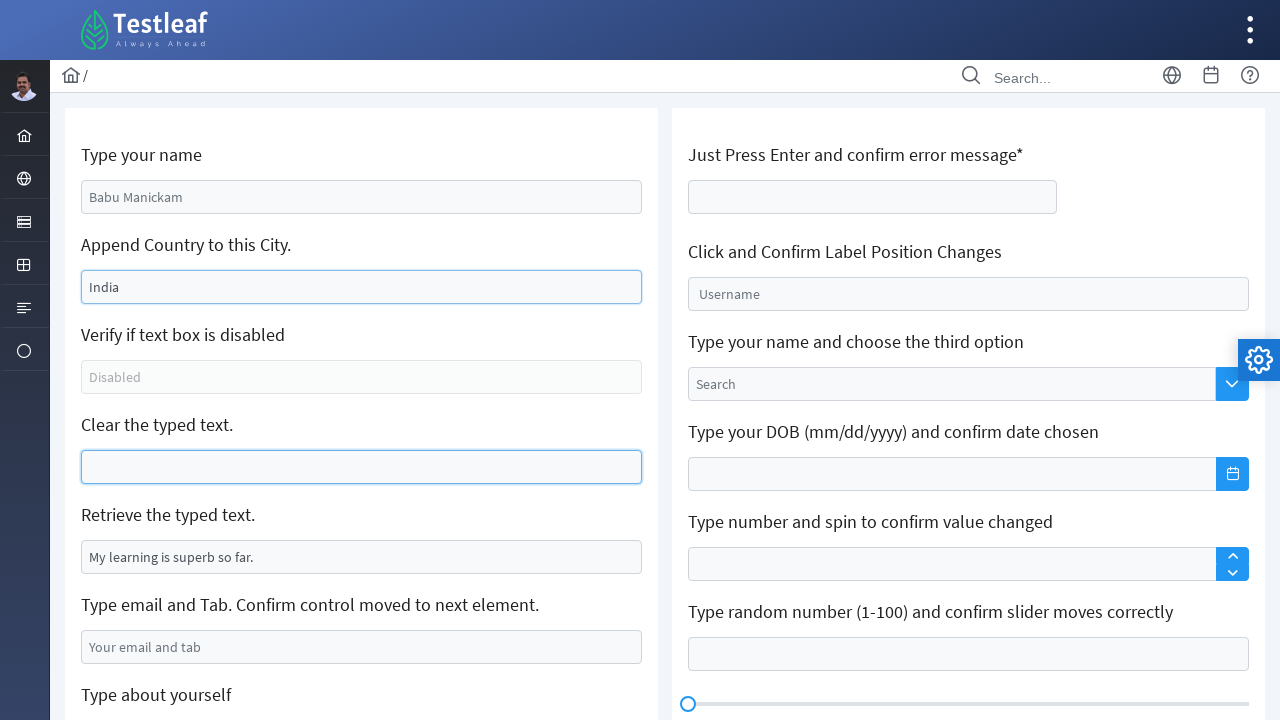

Filled cleared text box with 'Hi' on xpath=//input[@value='Can you clear me, please?']
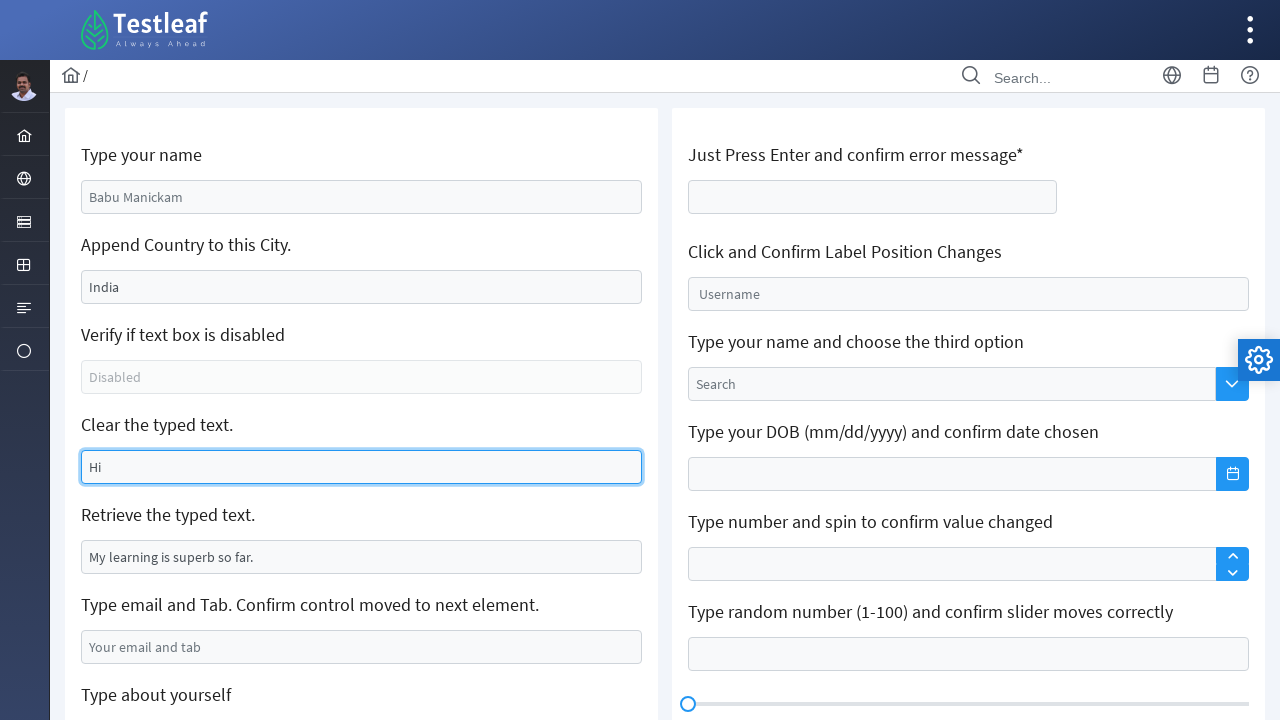

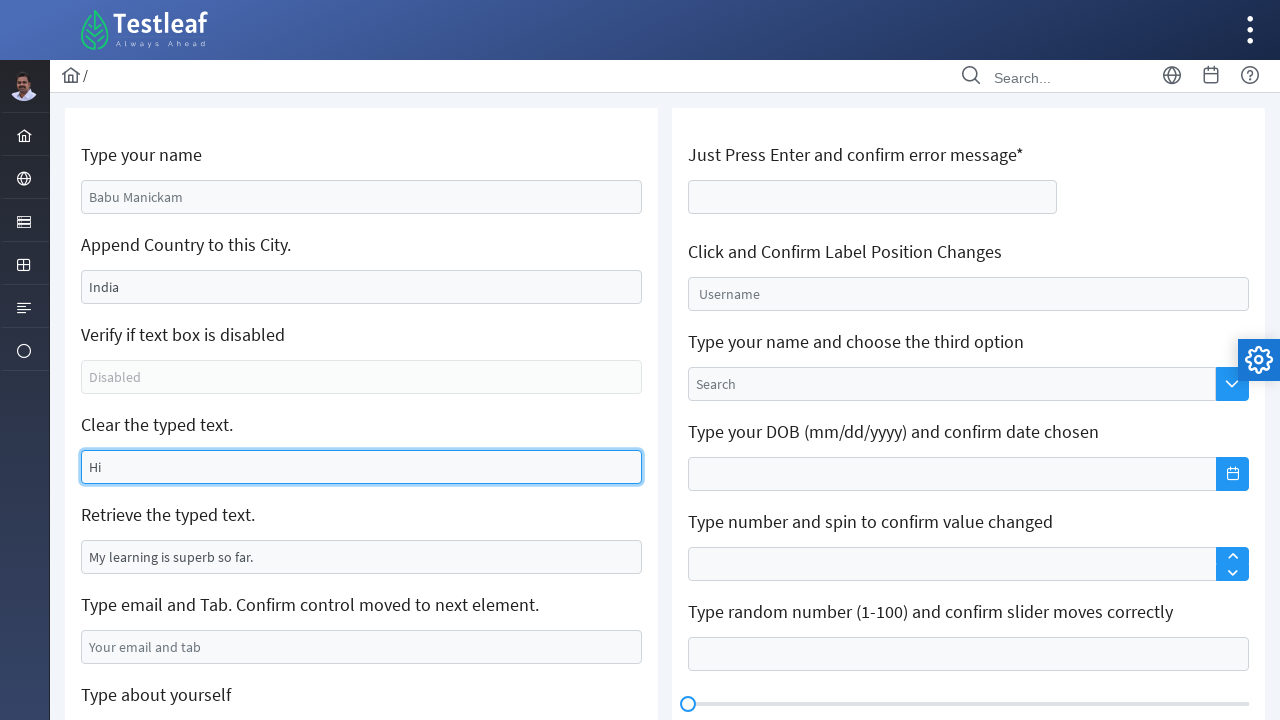